Tests login form validation with uppercase username, verifying the appropriate error message is displayed

Starting URL: https://www.saucedemo.com/

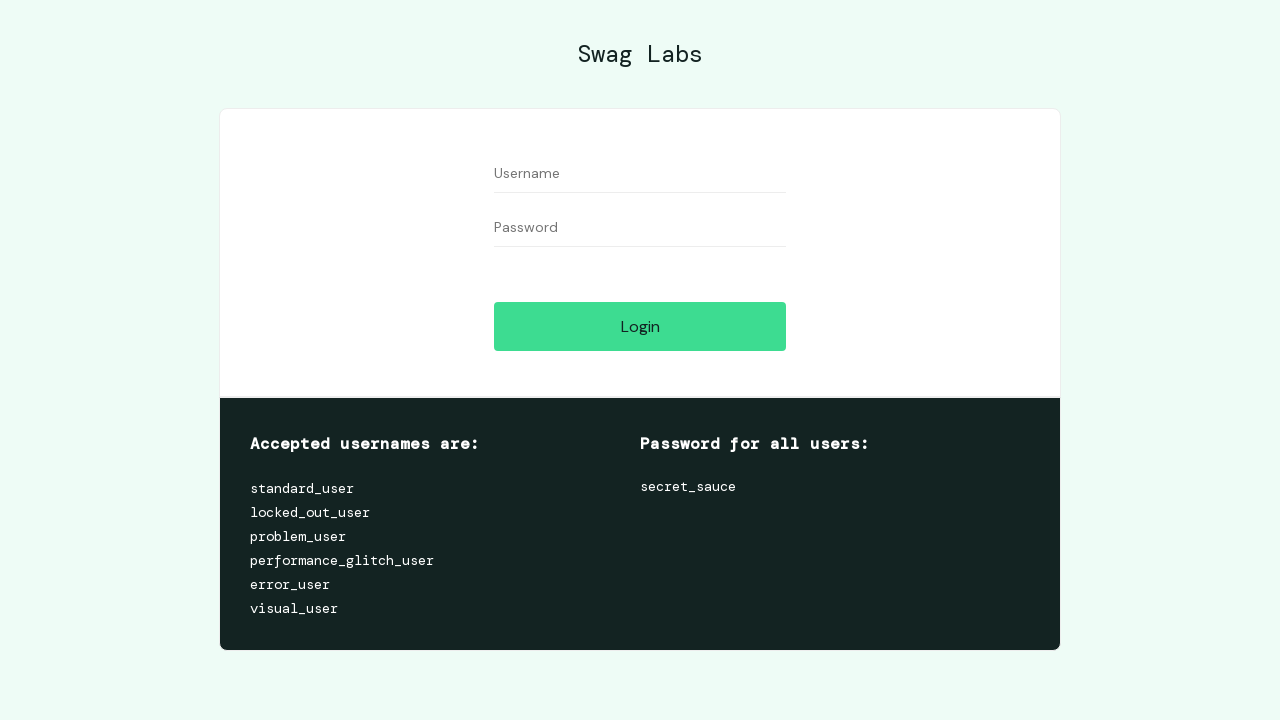

Filled username field with uppercase 'STANDARD_USER' on #user-name
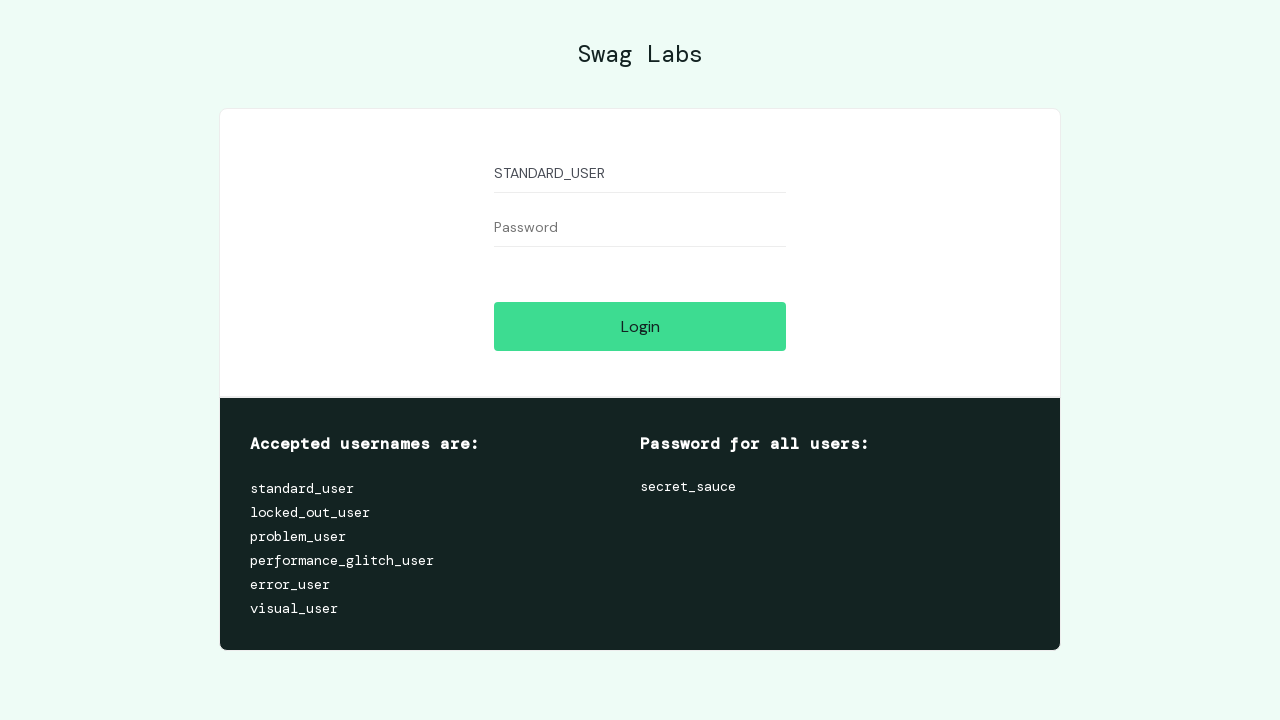

Filled password field with 'secret_sauce' on #password
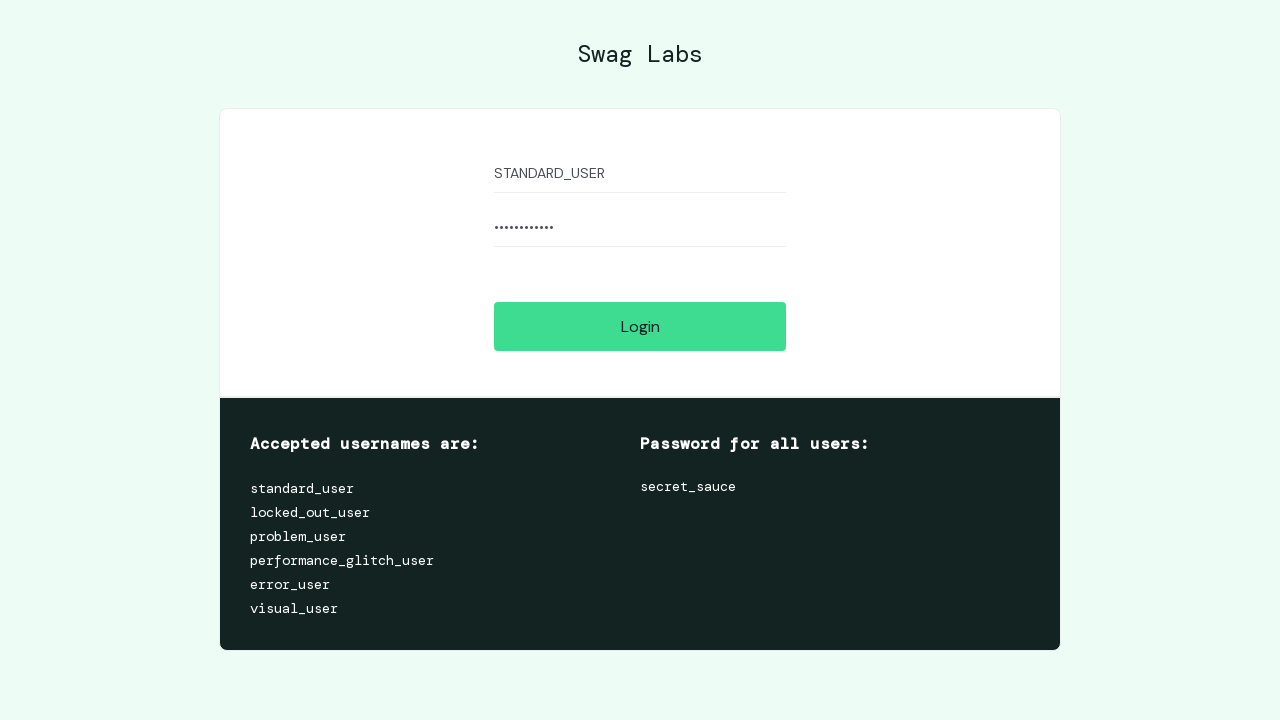

Clicked login button at (640, 326) on #login-button
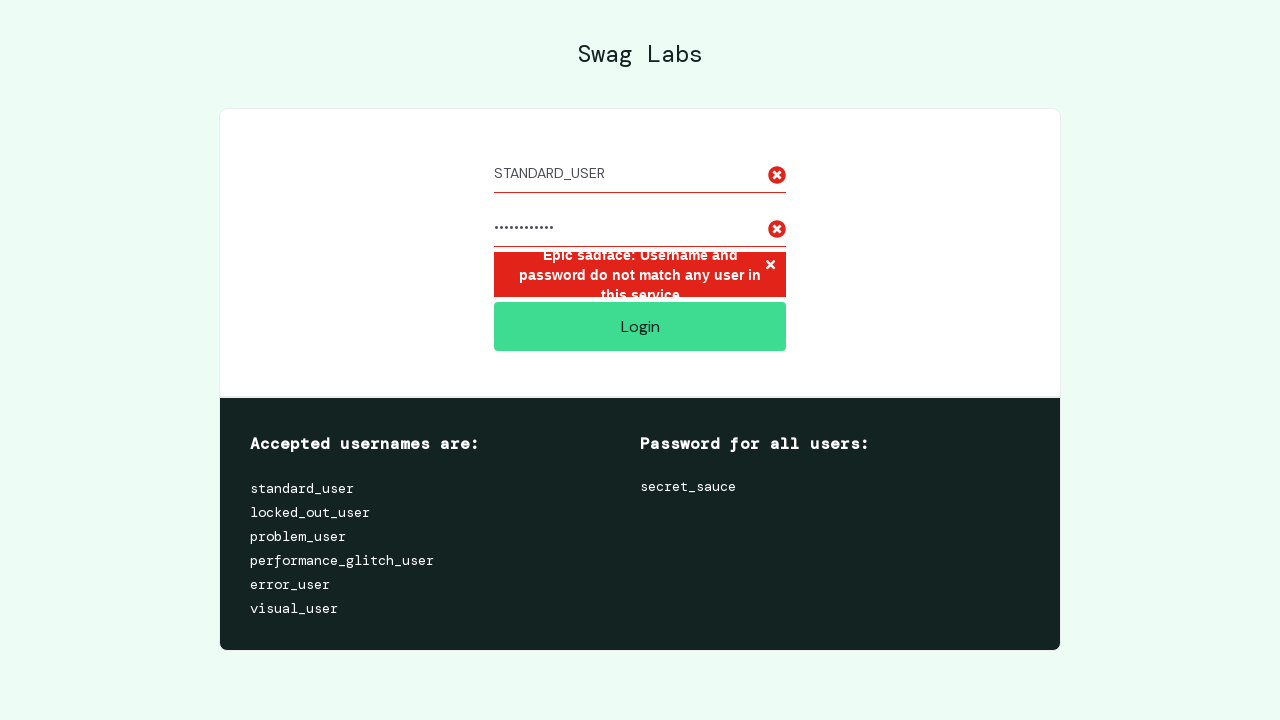

Login error message appeared for uppercase username
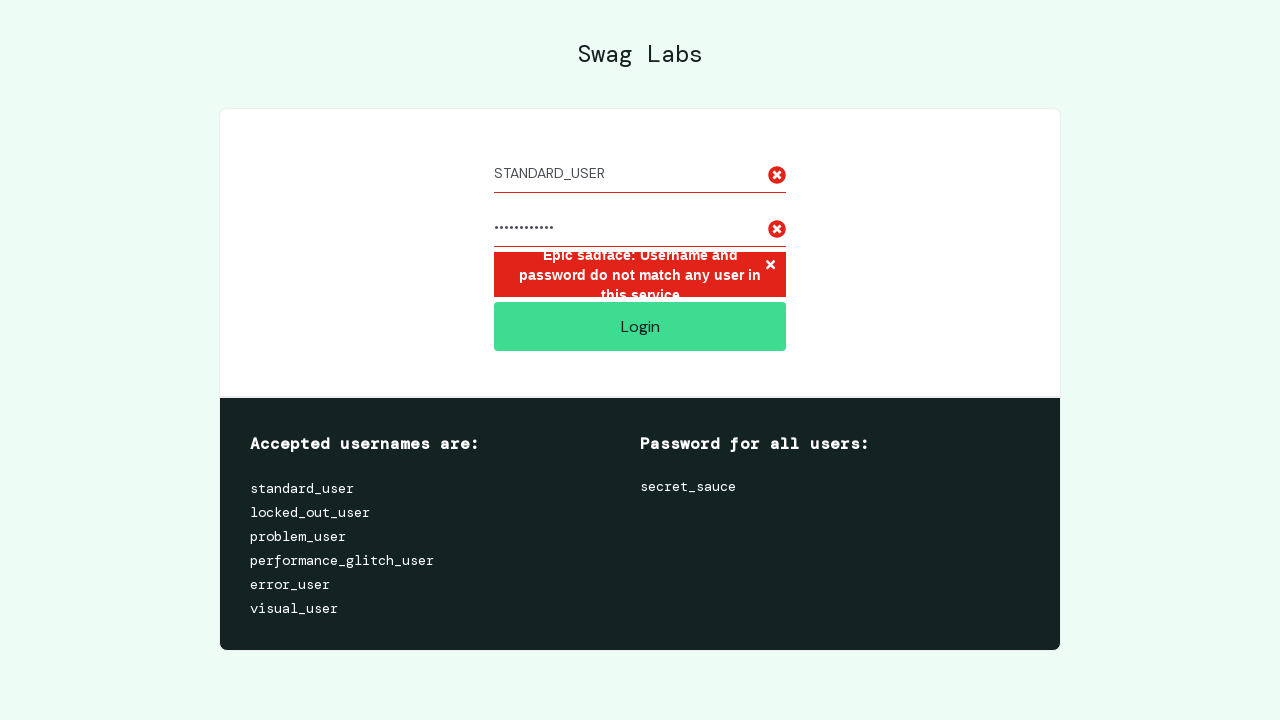

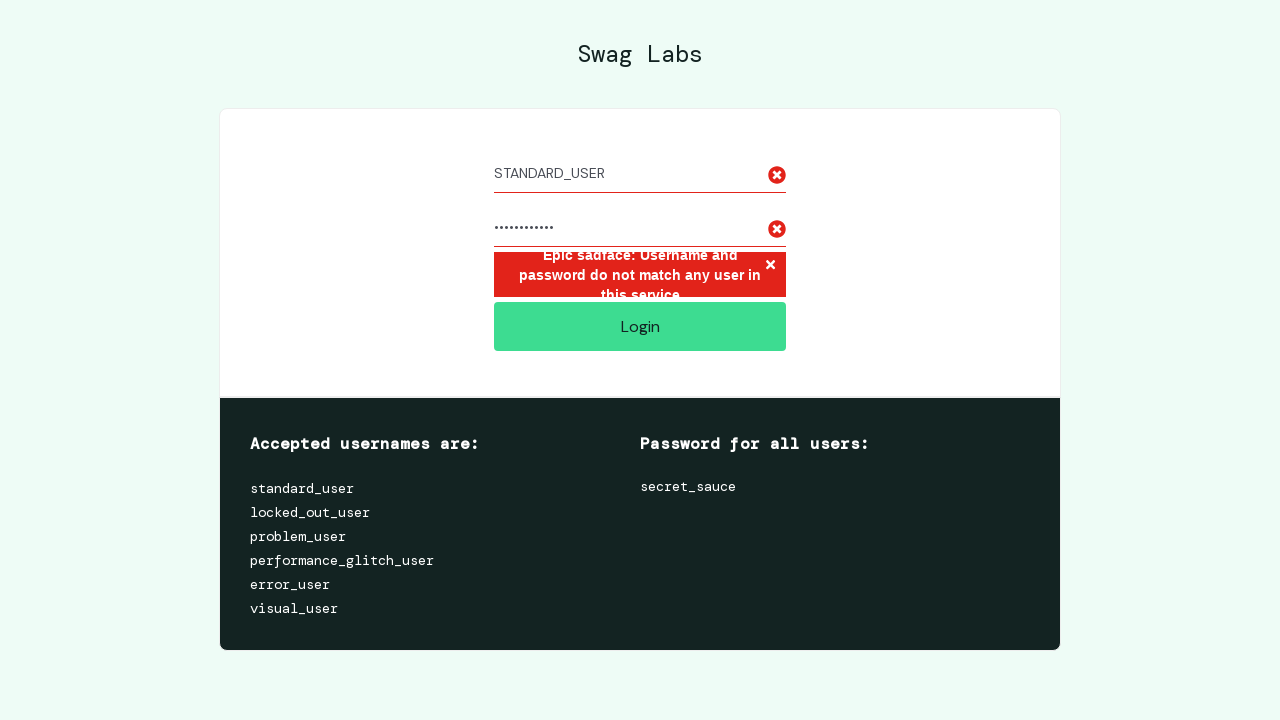